Tests a registration form by filling an email field and selecting an option from a dropdown menu (duplicate test with Edge browser)

Starting URL: https://demo.automationtesting.in/Register.html

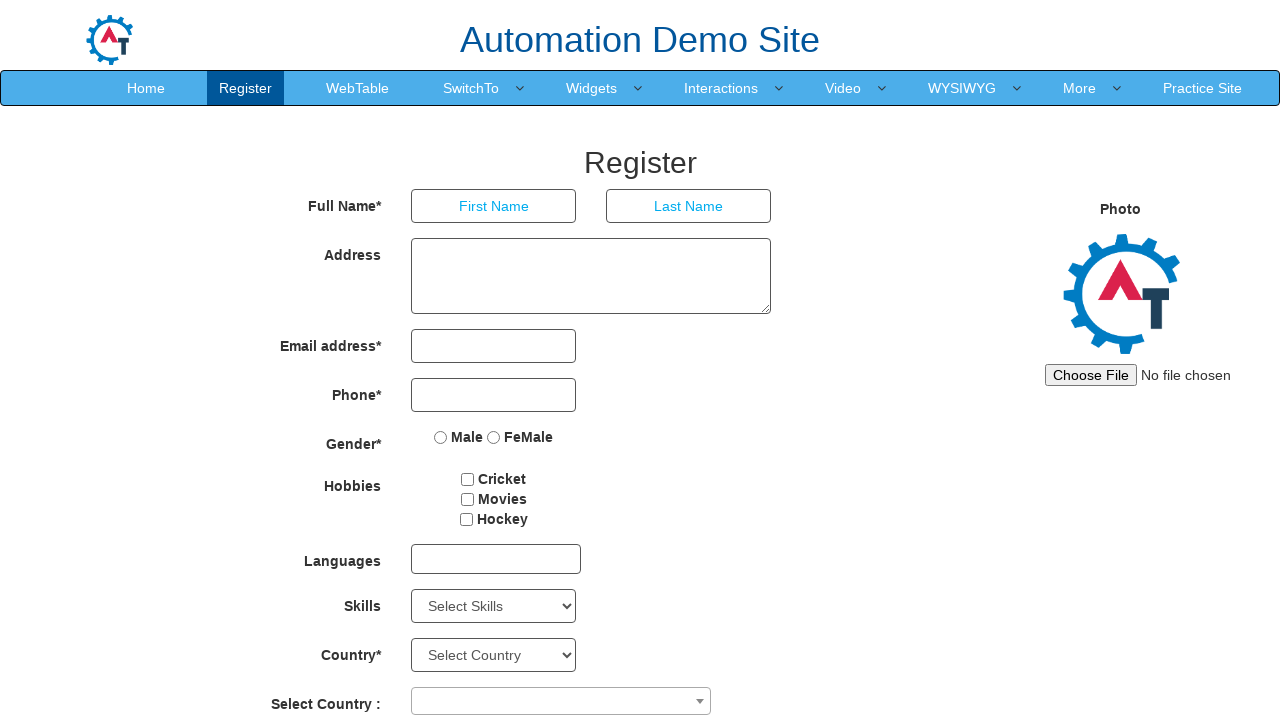

Filled email field with 'randomuser9382@example.com' on input[type='email']
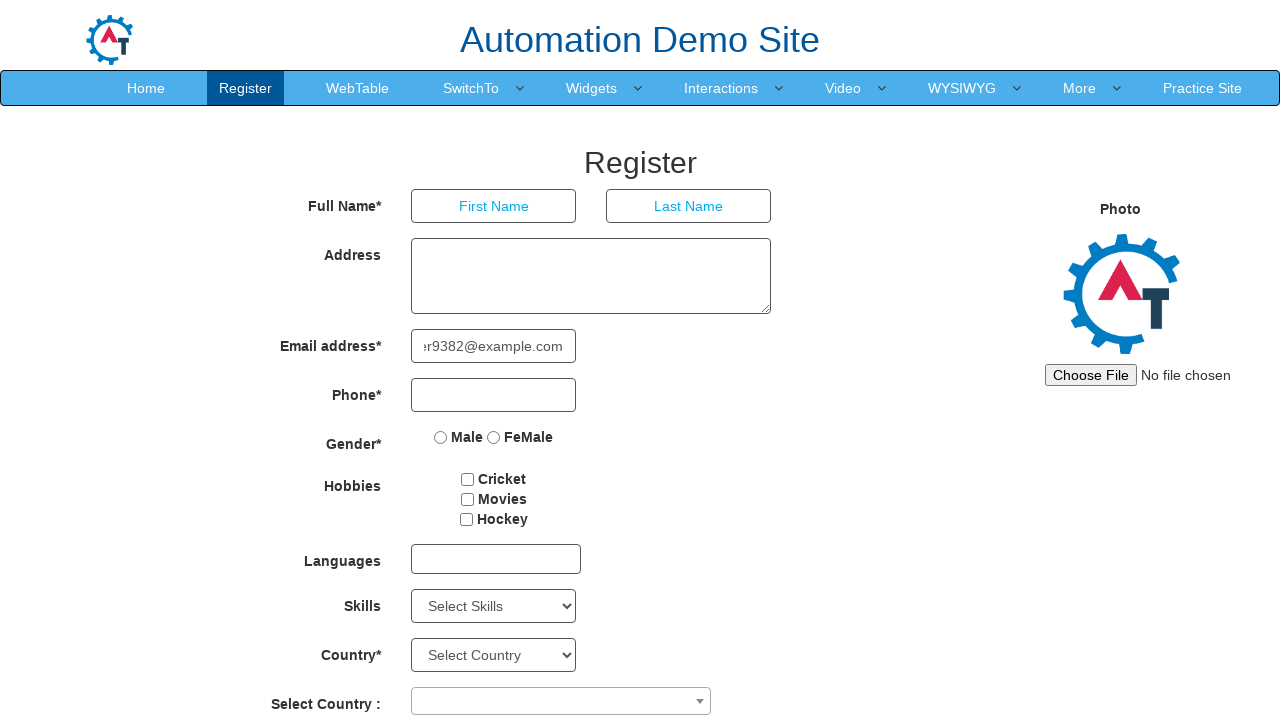

Selected 'Troubleshooting' option from dropdown menu on select.form-control
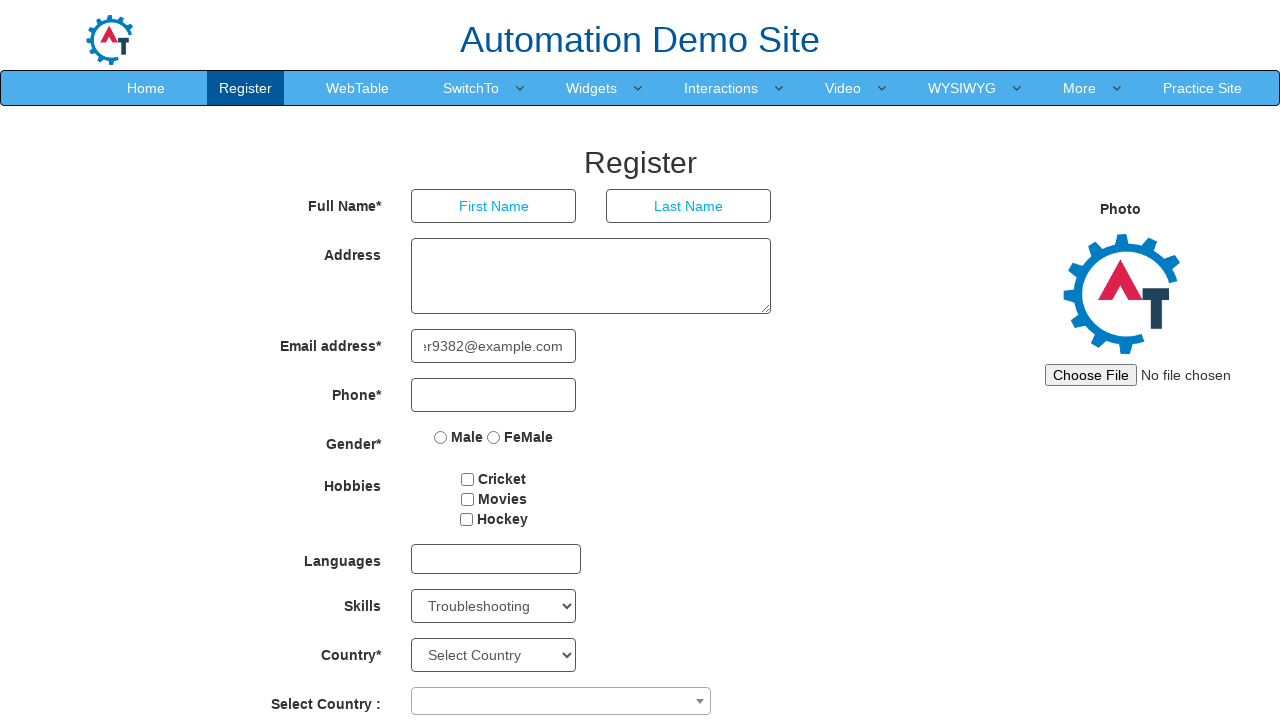

Waited 1 second to verify dropdown selection
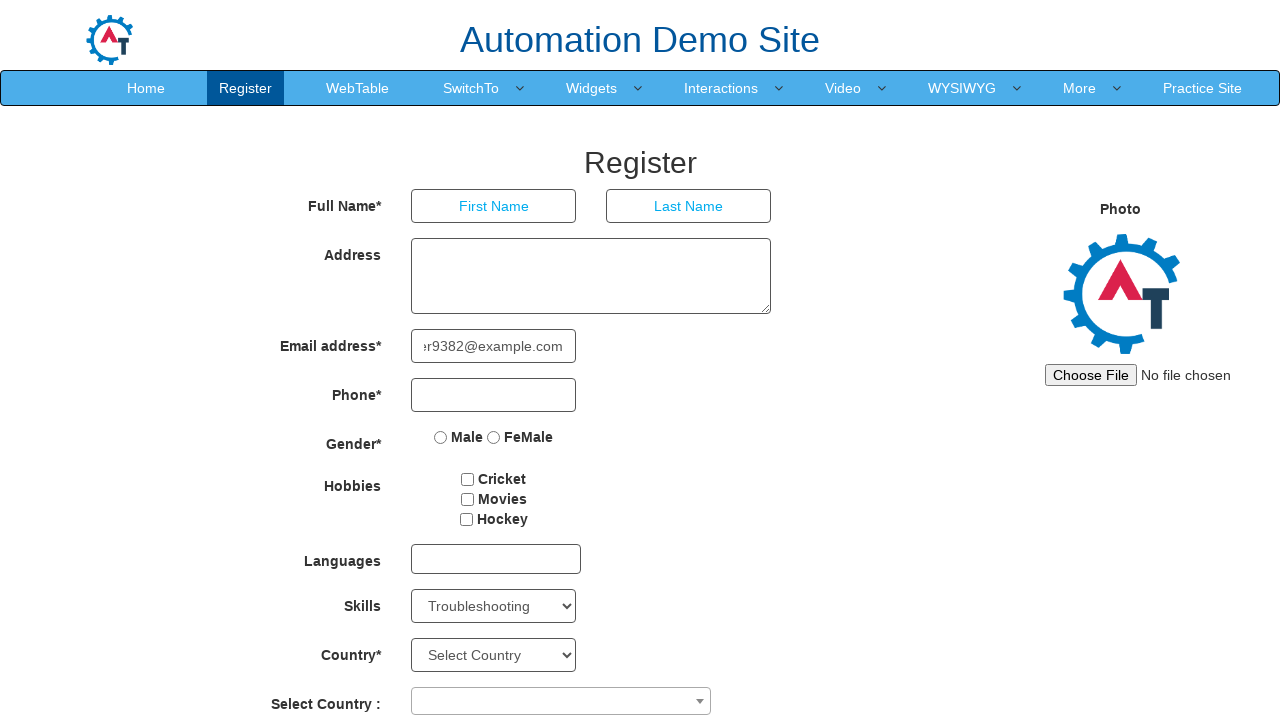

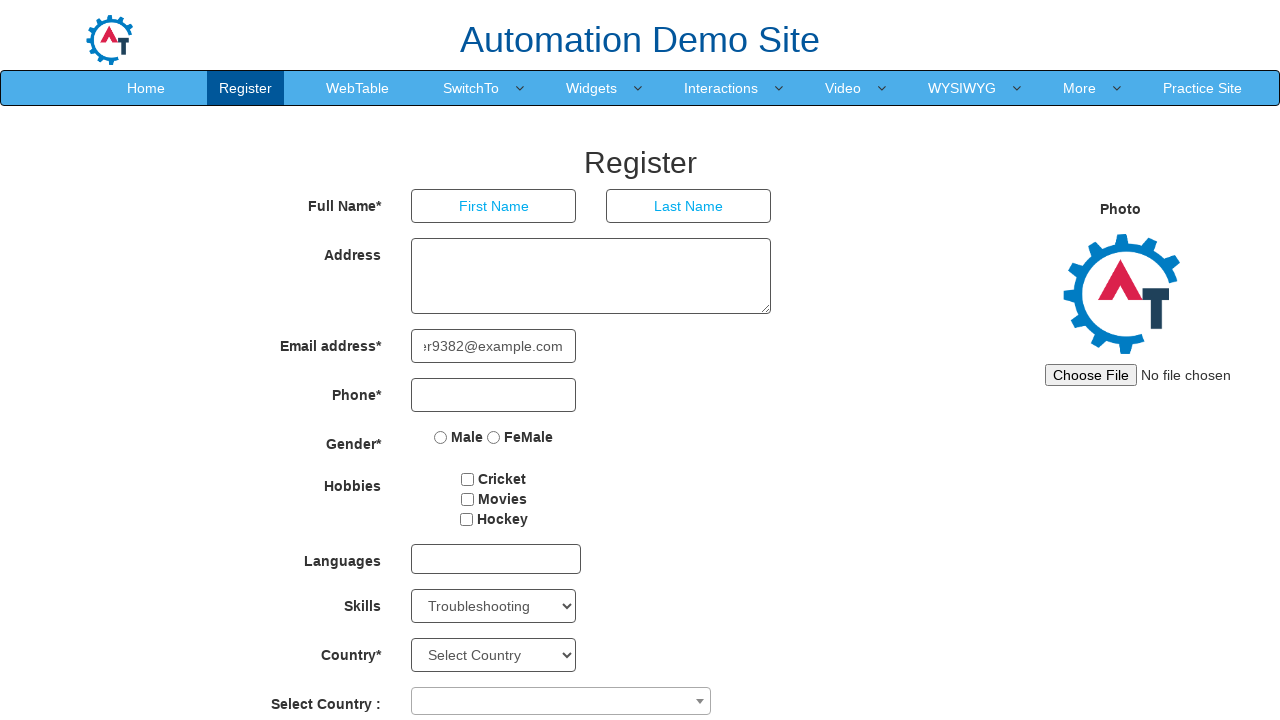